Tests dynamic dropdown functionality by selecting origin and destination cities from dependent dropdowns

Starting URL: https://rahulshettyacademy.com/dropdownsPractise/

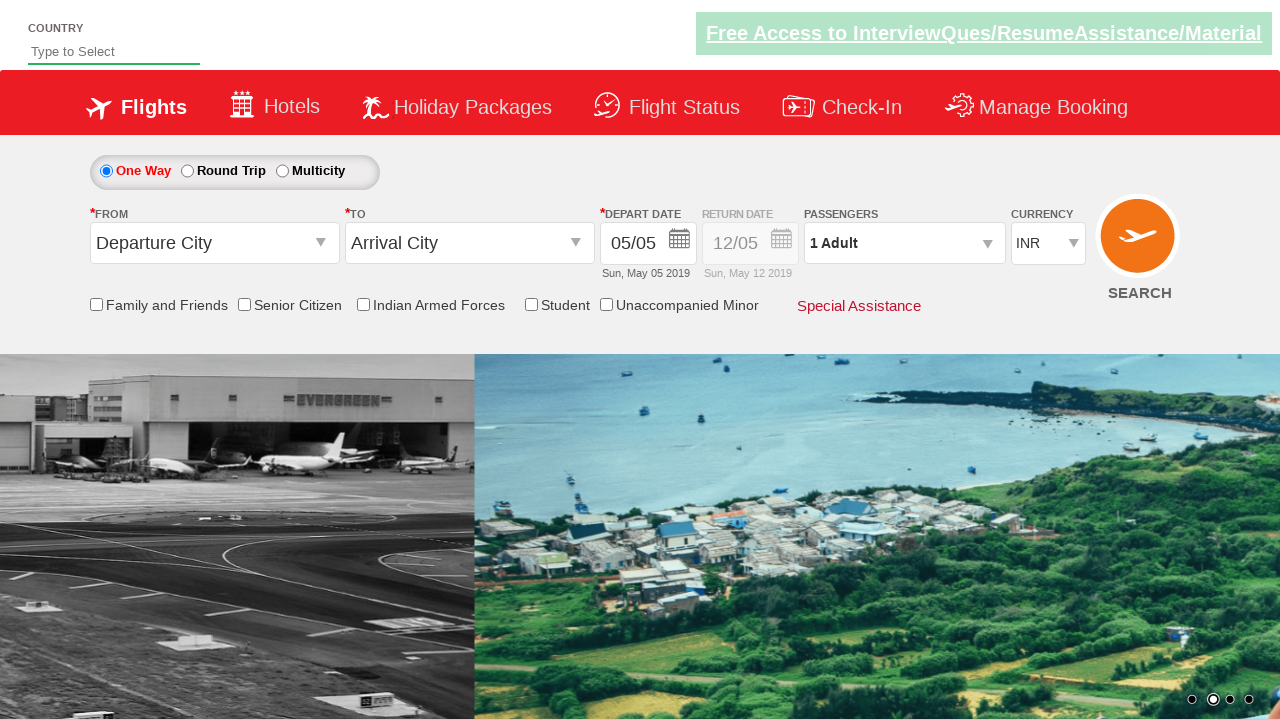

Clicked on origin station dropdown at (214, 243) on #ctl00_mainContent_ddl_originStation1_CTXT
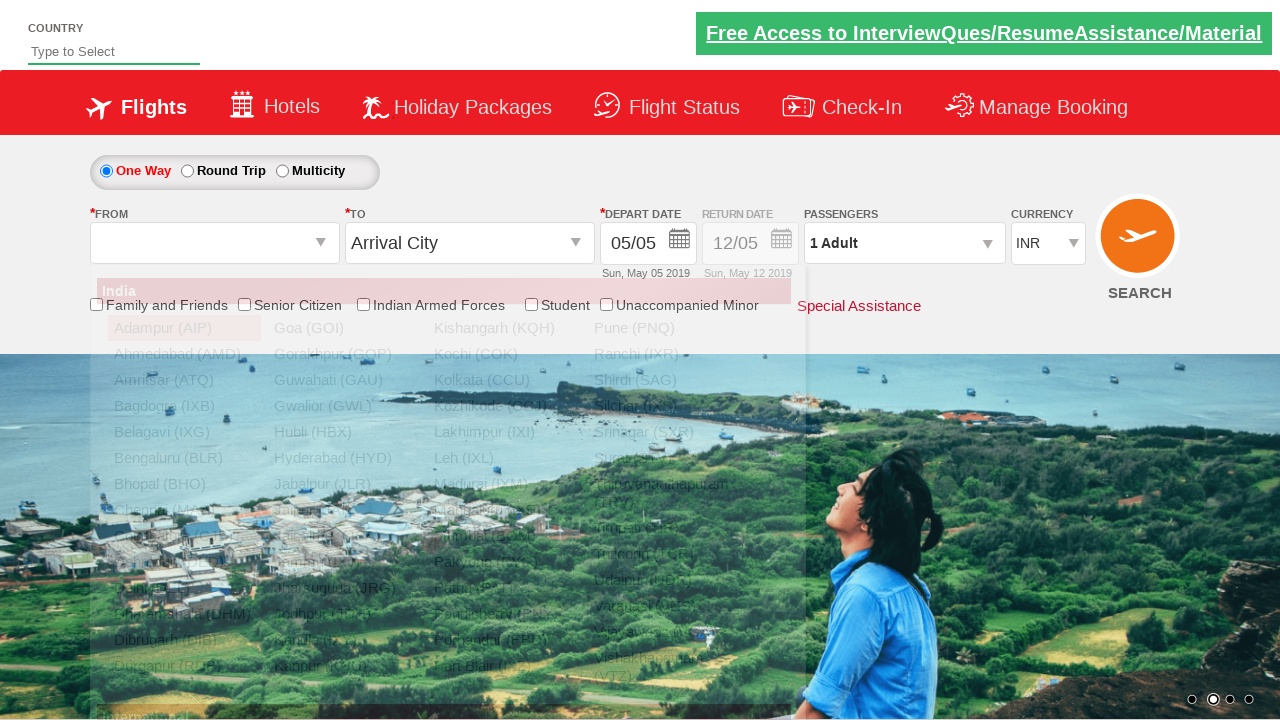

Selected Bangalore (BLR) as origin city at (184, 458) on a[value='BLR']
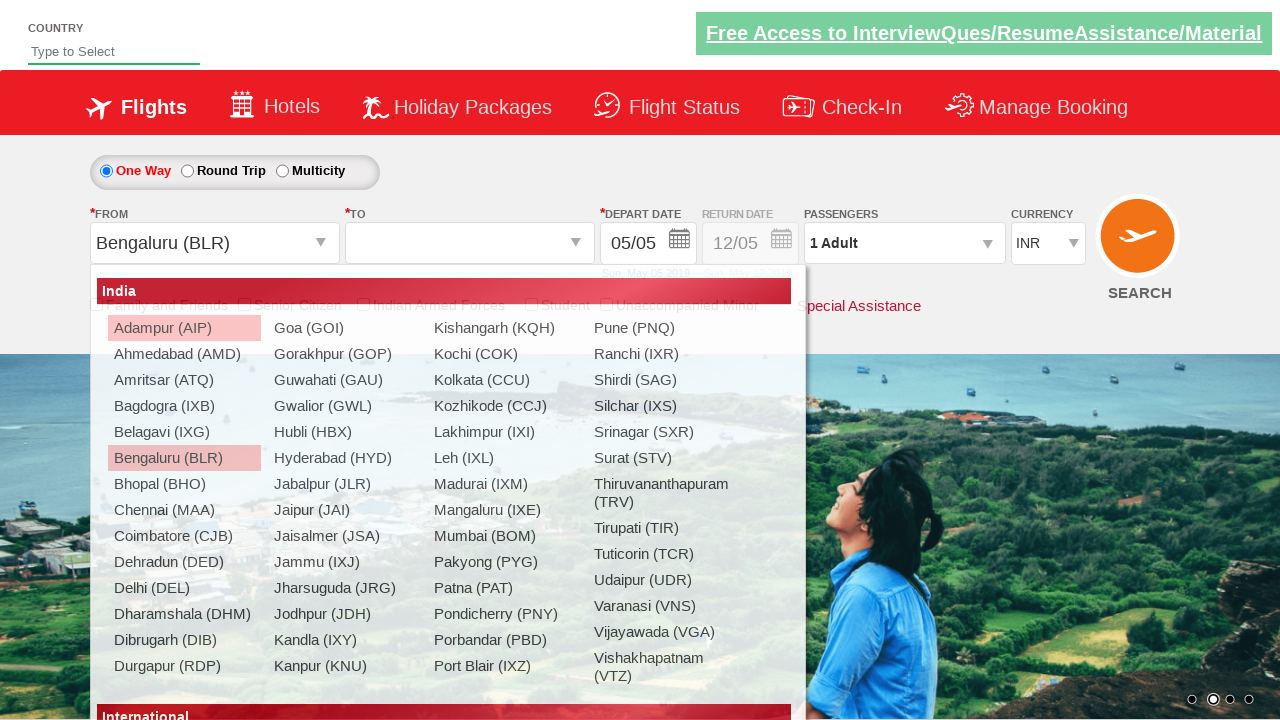

Waited for destination dropdown to update
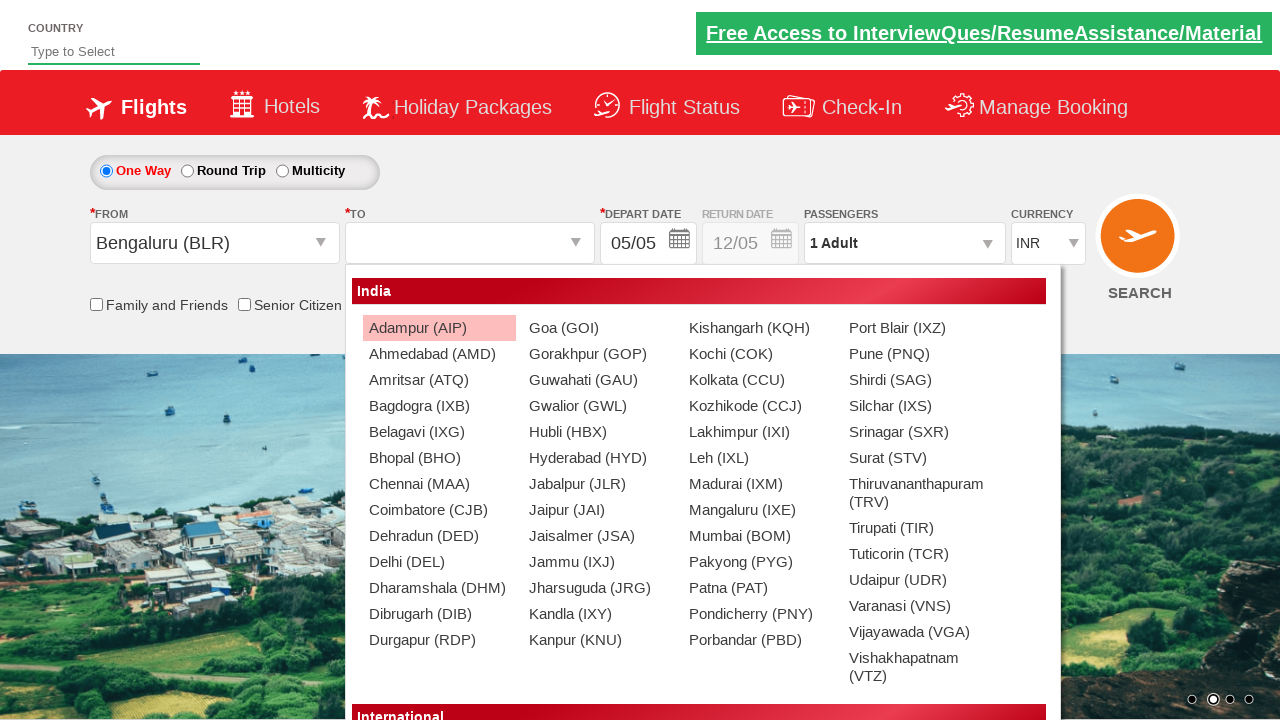

Selected Goa (GOI) as destination city at (599, 328) on div#ctl00_mainContent_ddl_destinationStation1_CTNR a[value='GOI']
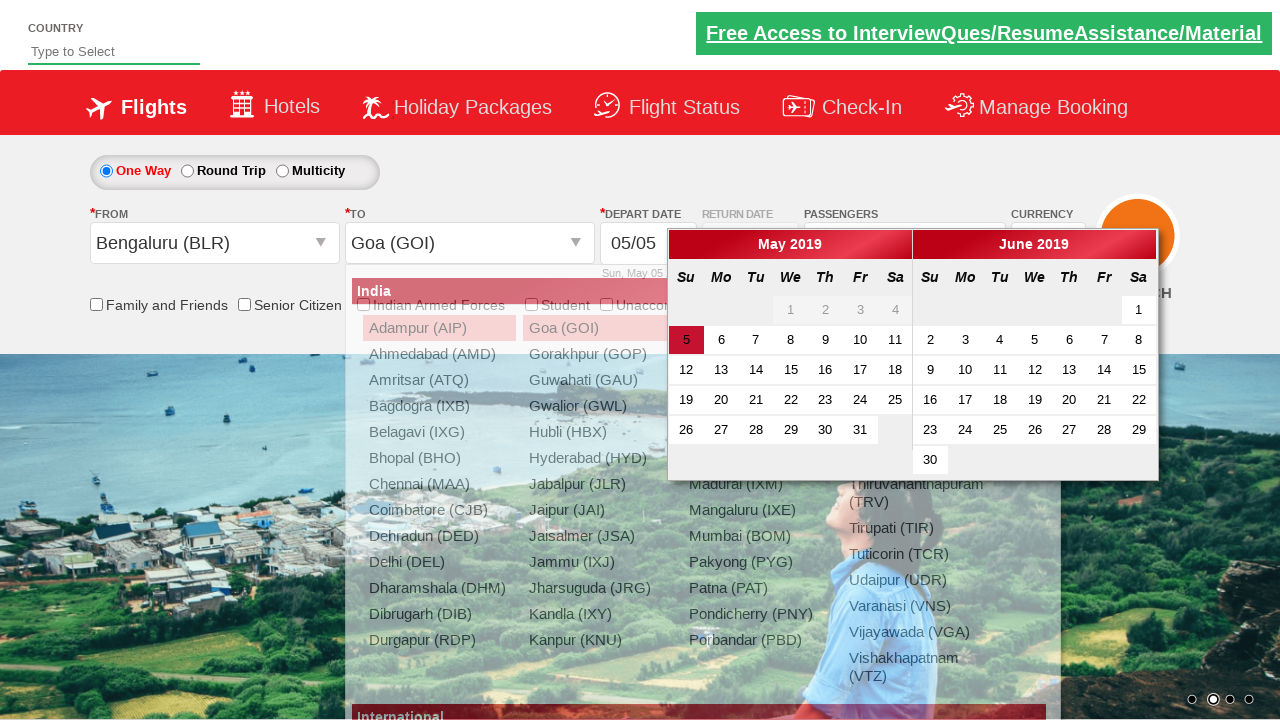

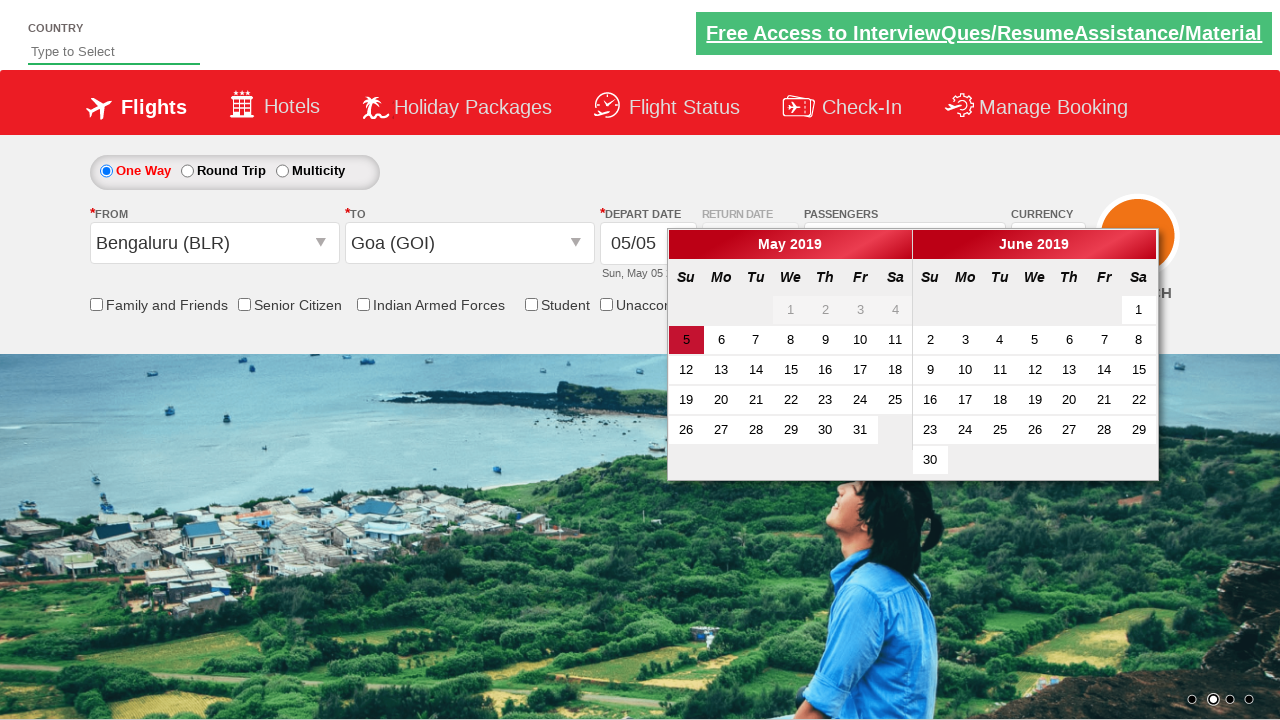